Tests the bus ticket search functionality by entering departure city (Vilnius) and destination city (Klaipeda), then clicking the search button to find available trips.

Starting URL: https://www.autobusubilietai.lt/

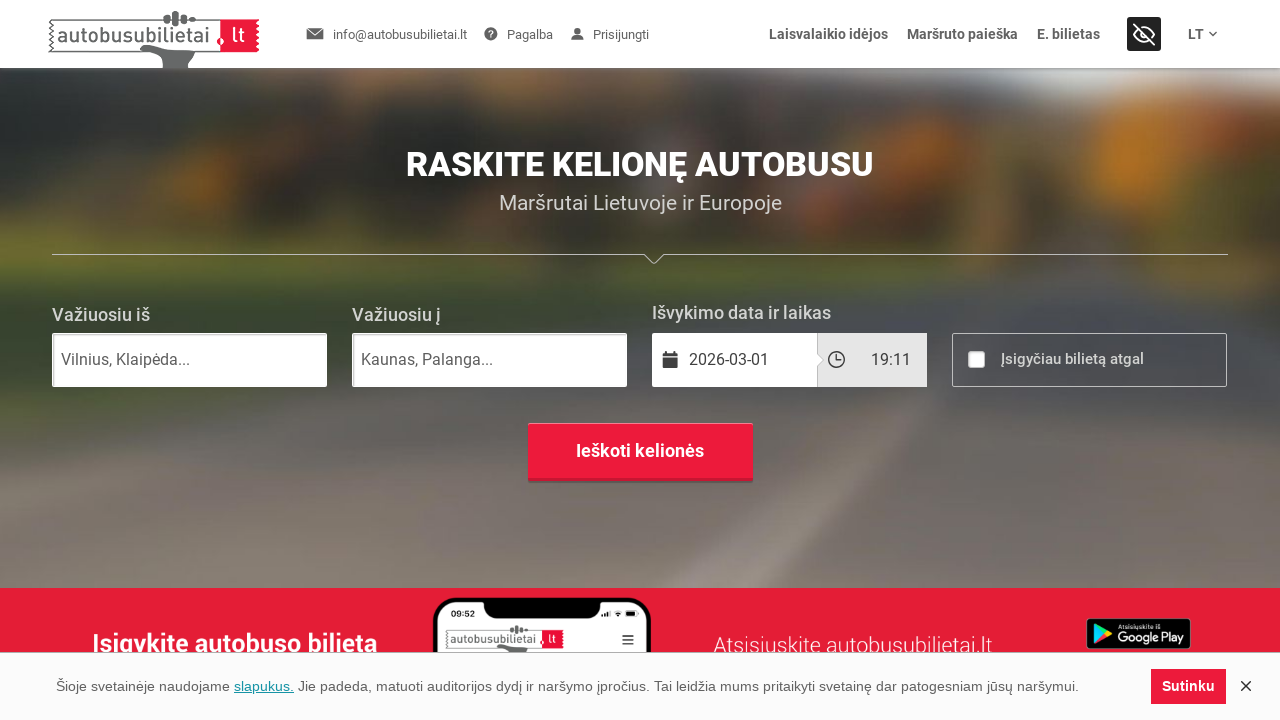

Filled departure city field with 'Vilnius' on #route-from
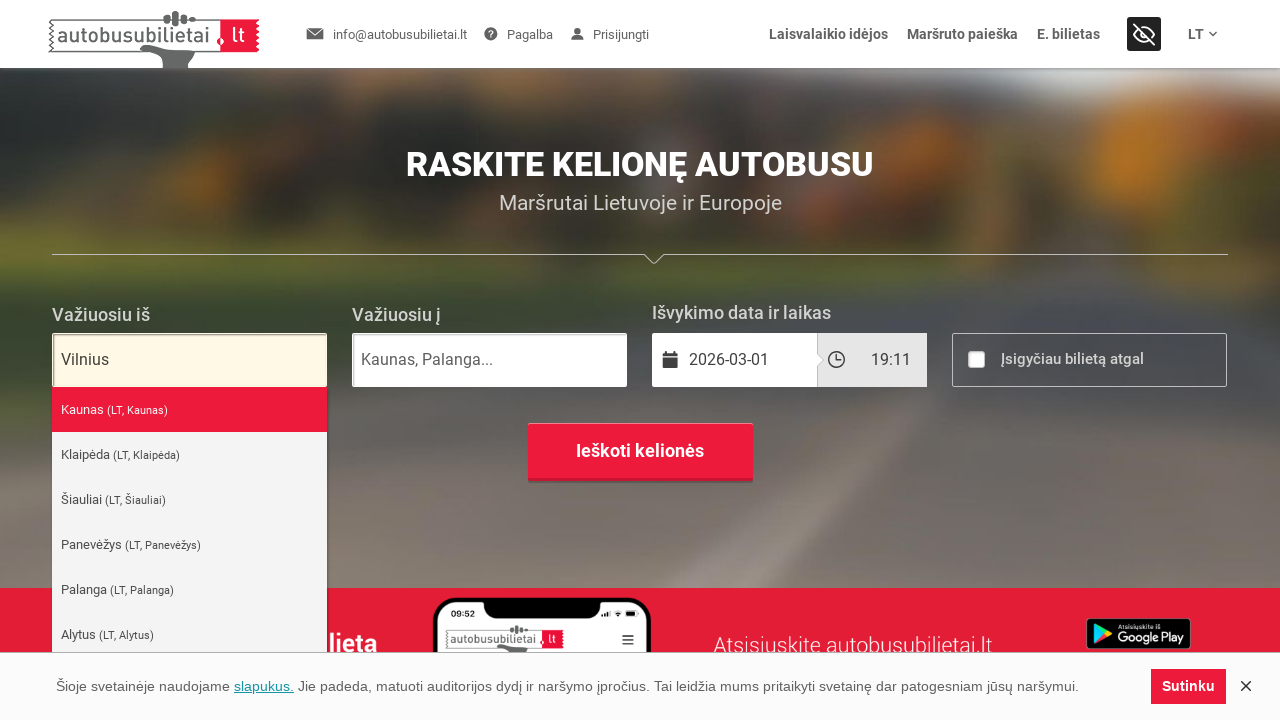

Filled destination city field with 'Klaipeda' on #route-to
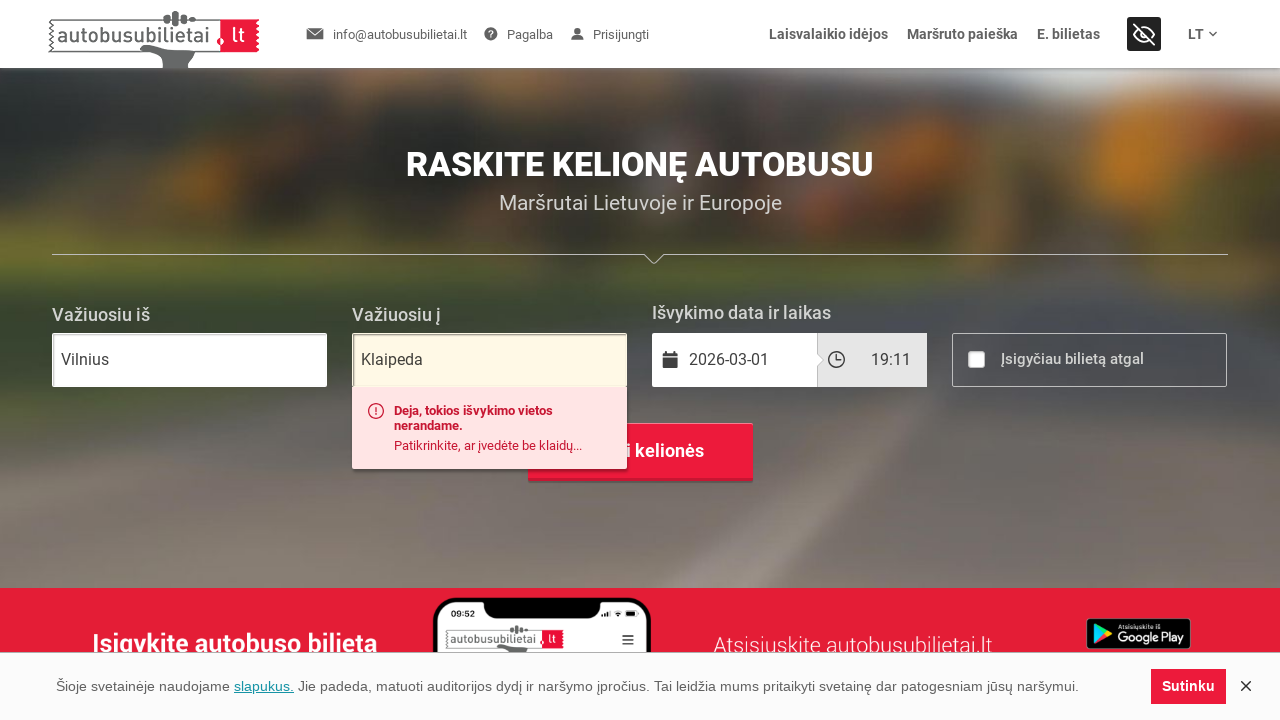

Search button became visible
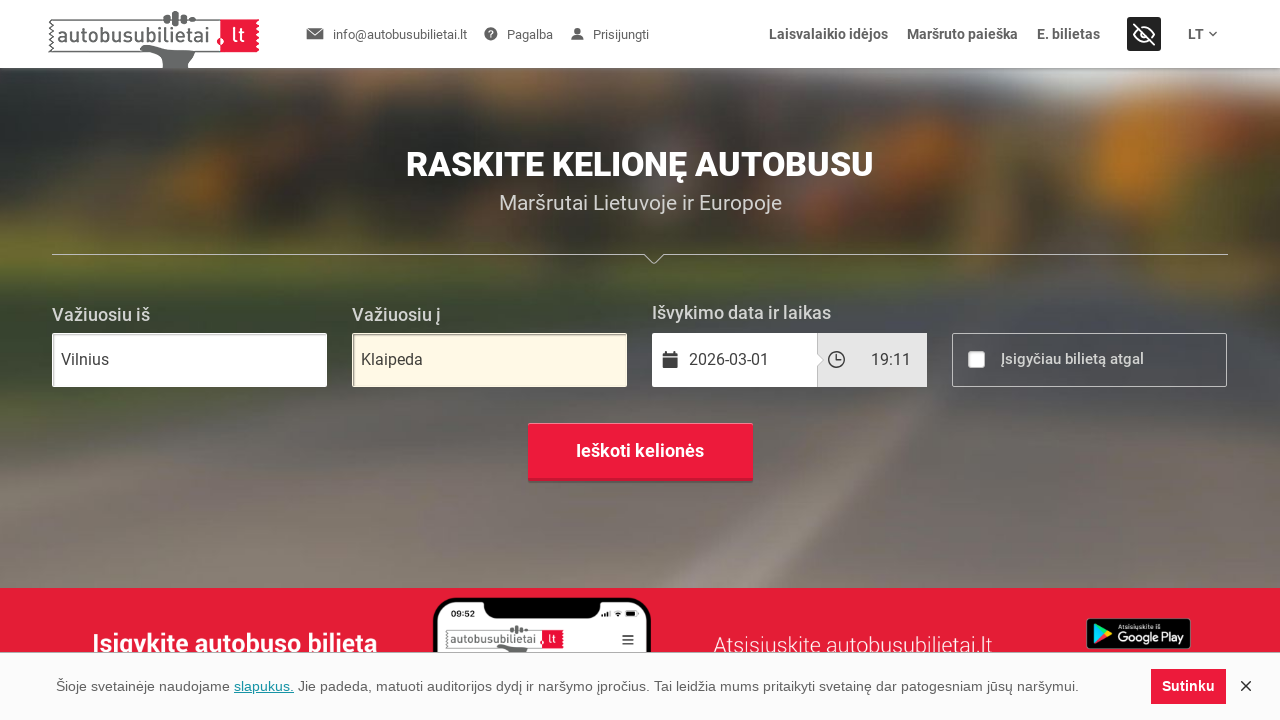

Clicked search button to find available trips at (640, 452) on #page-content > div.search-container > div > form > div.search-form-button > but
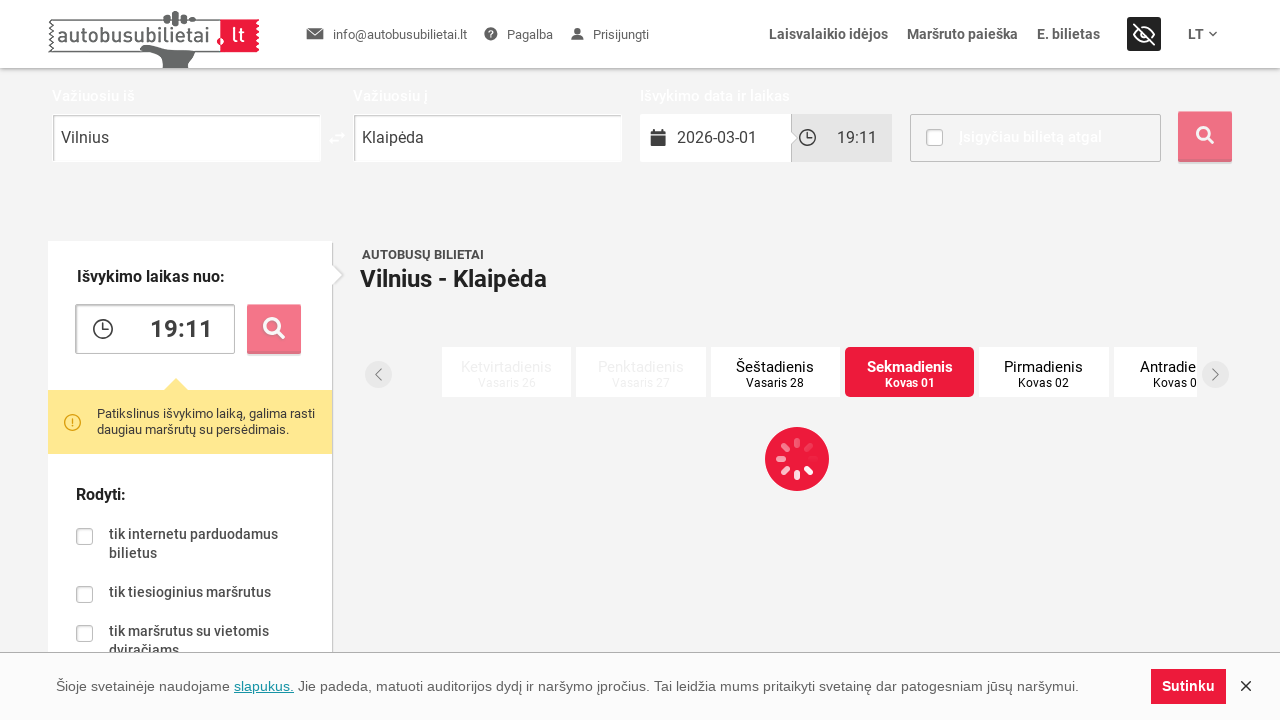

Search results loaded and network idle
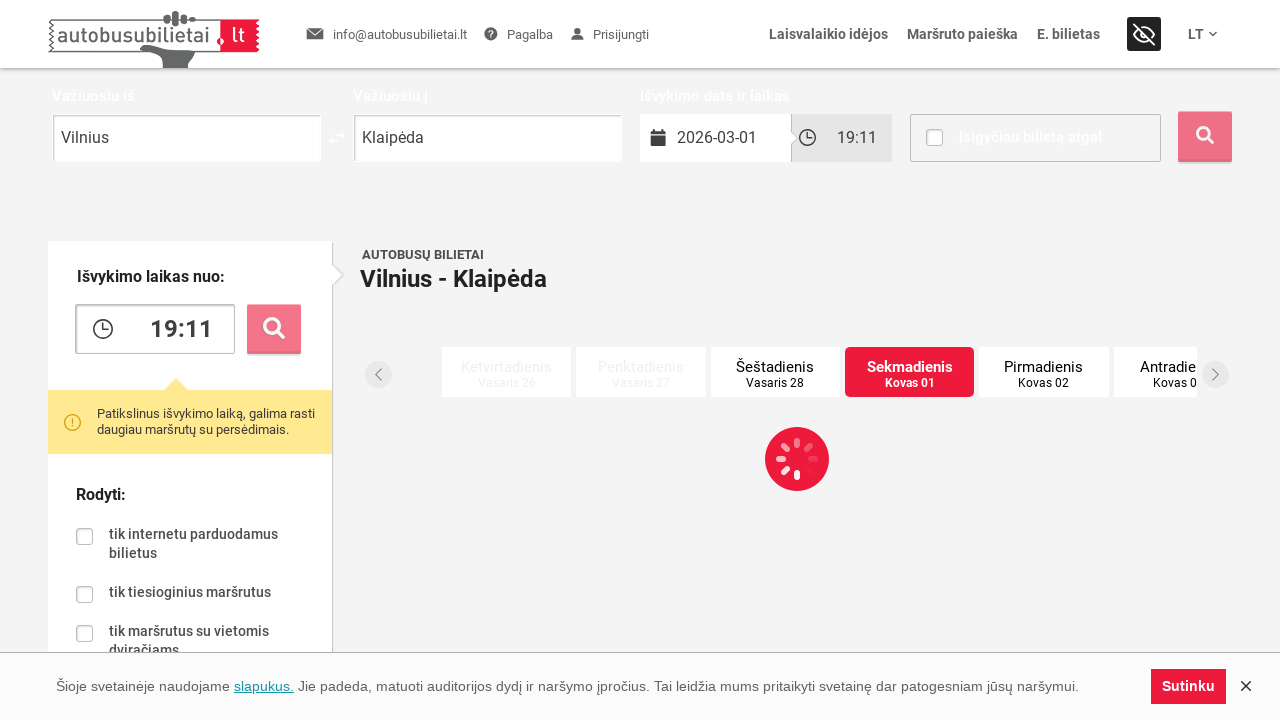

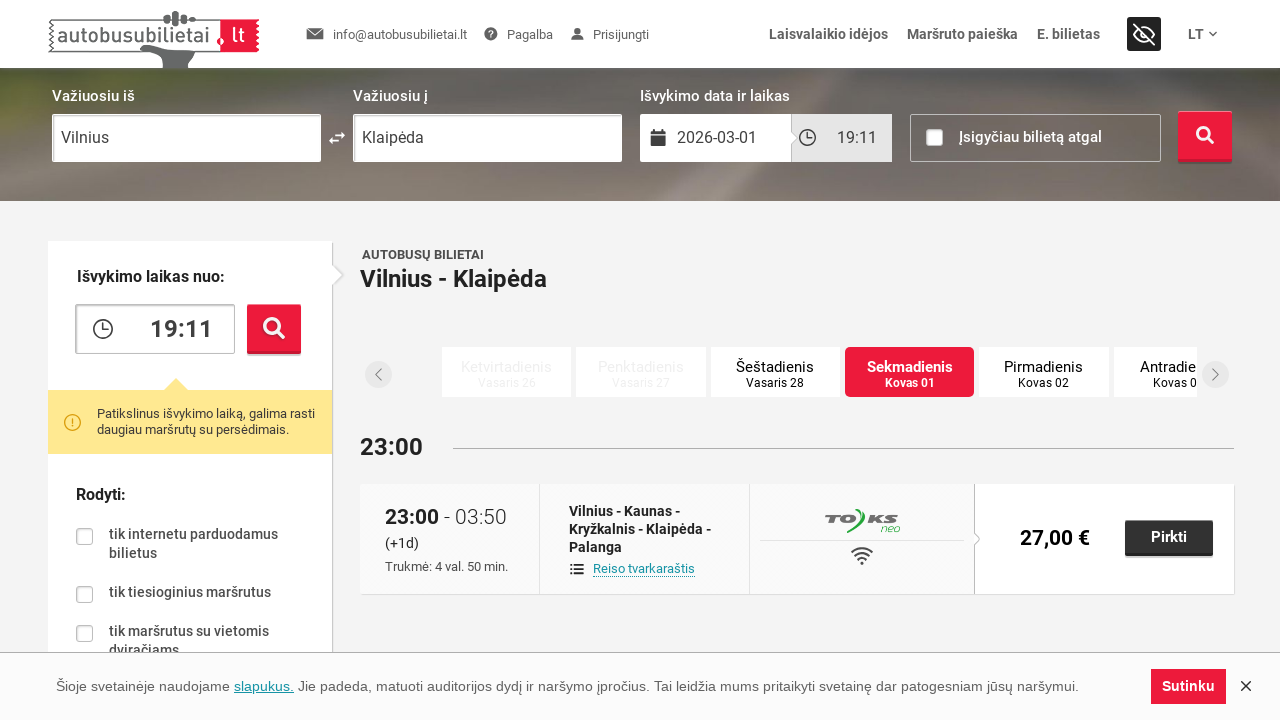